Tests that new todo items are appended to the bottom of the list and the counter displays correctly

Starting URL: https://demo.playwright.dev/todomvc

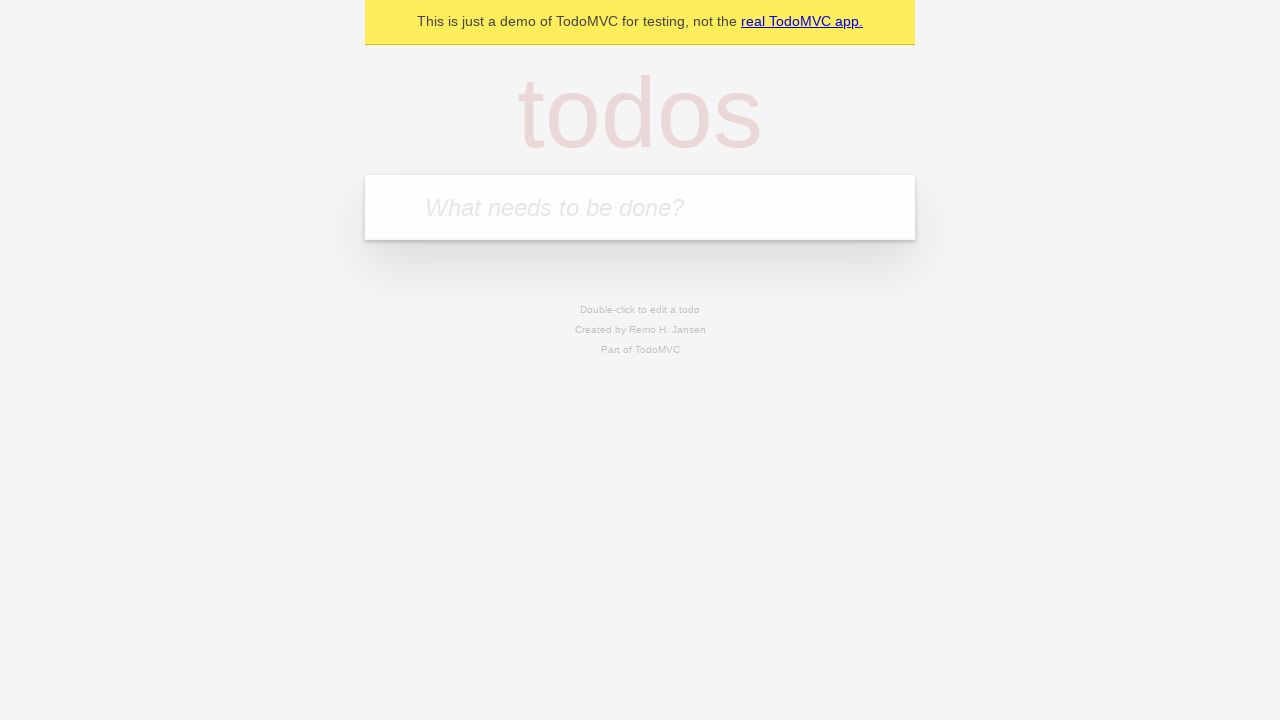

Filled todo input with 'buy some cheese' on internal:attr=[placeholder="What needs to be done?"i]
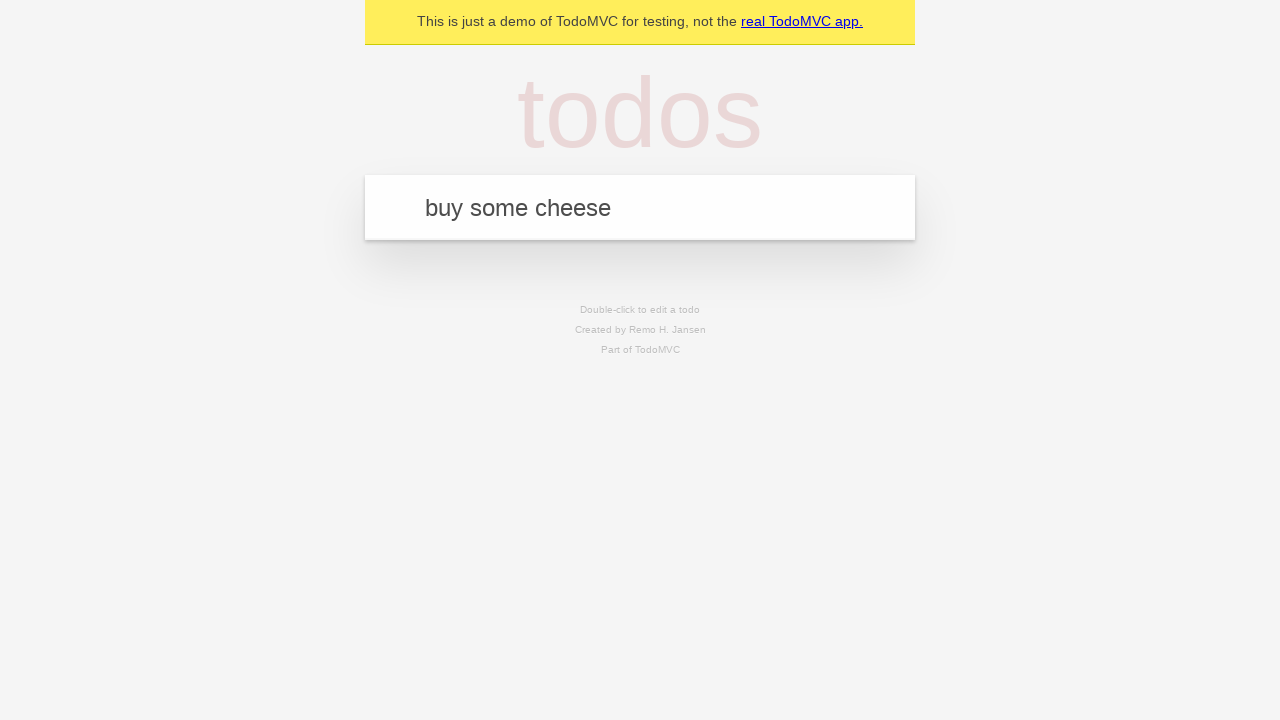

Pressed Enter to add todo item 'buy some cheese' on internal:attr=[placeholder="What needs to be done?"i]
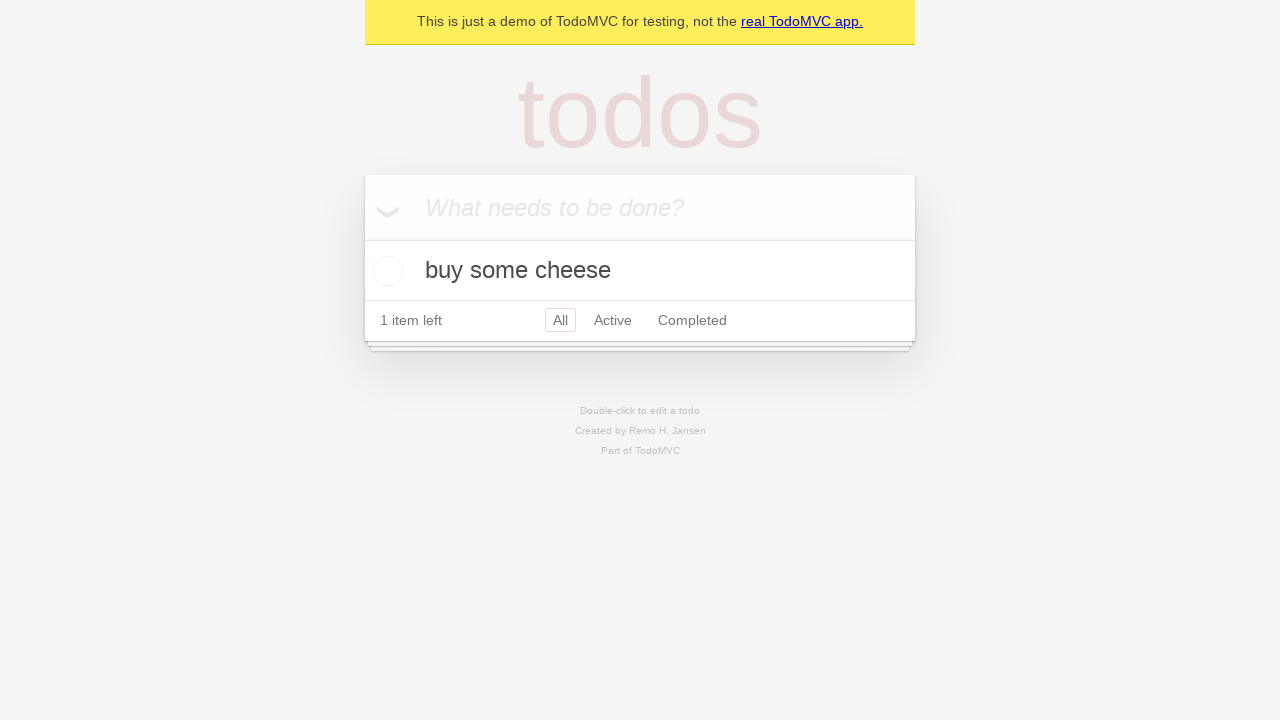

Filled todo input with 'feed the cat' on internal:attr=[placeholder="What needs to be done?"i]
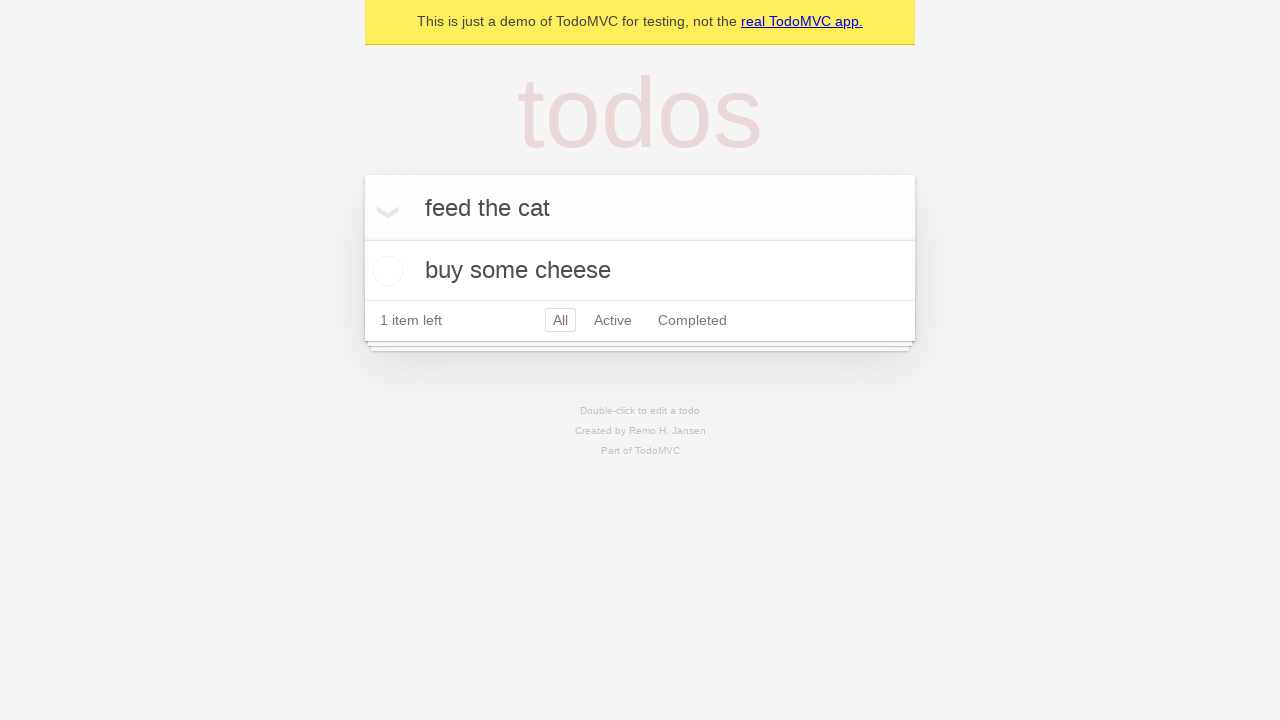

Pressed Enter to add todo item 'feed the cat' on internal:attr=[placeholder="What needs to be done?"i]
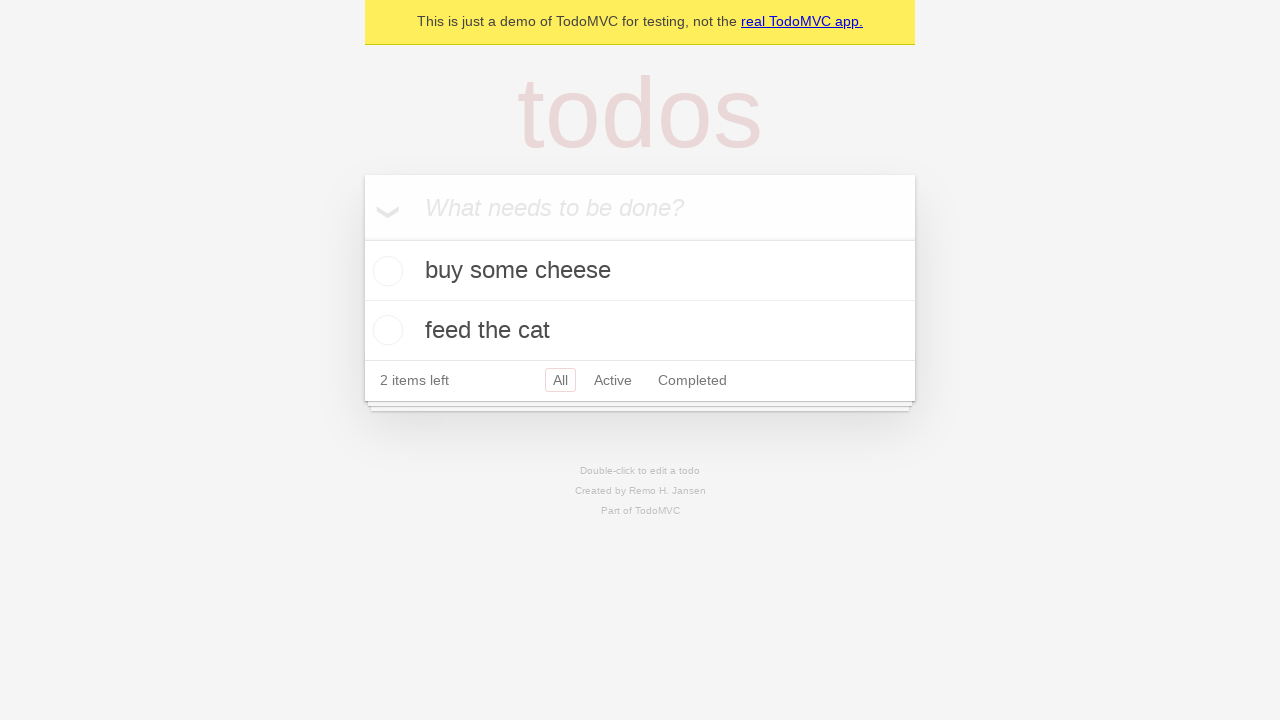

Filled todo input with 'book a doctors appointment' on internal:attr=[placeholder="What needs to be done?"i]
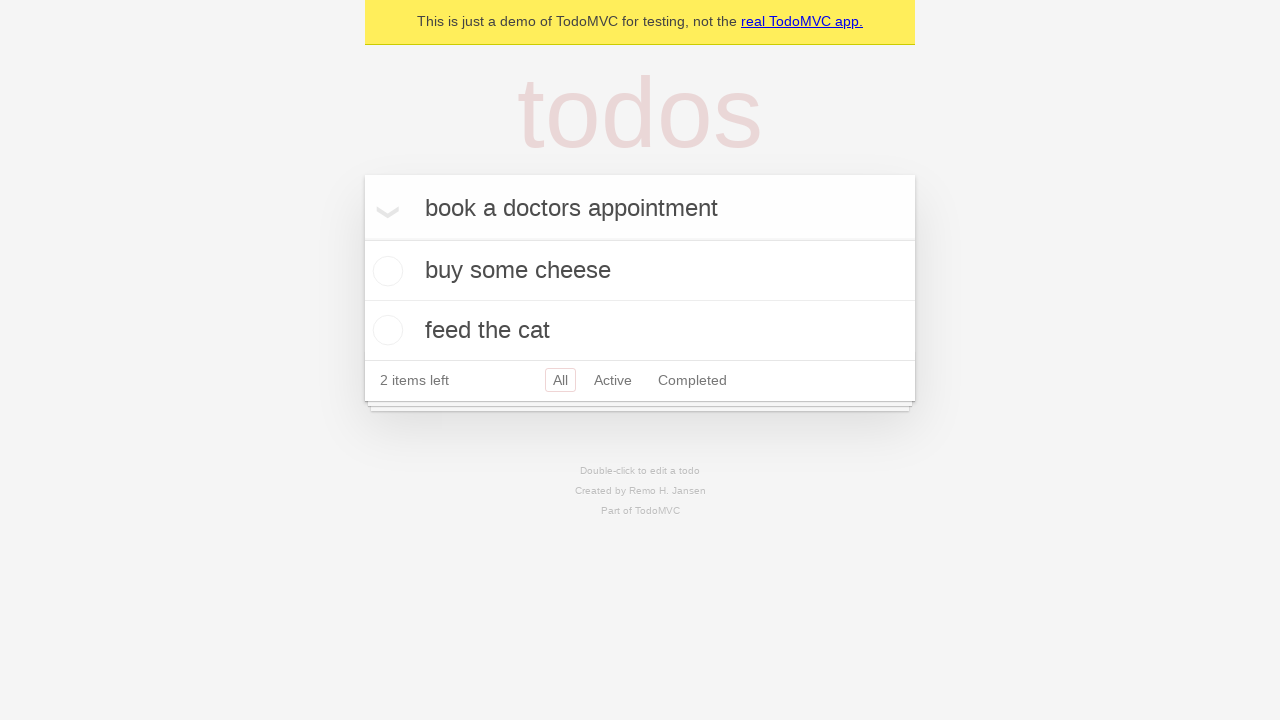

Pressed Enter to add todo item 'book a doctors appointment' on internal:attr=[placeholder="What needs to be done?"i]
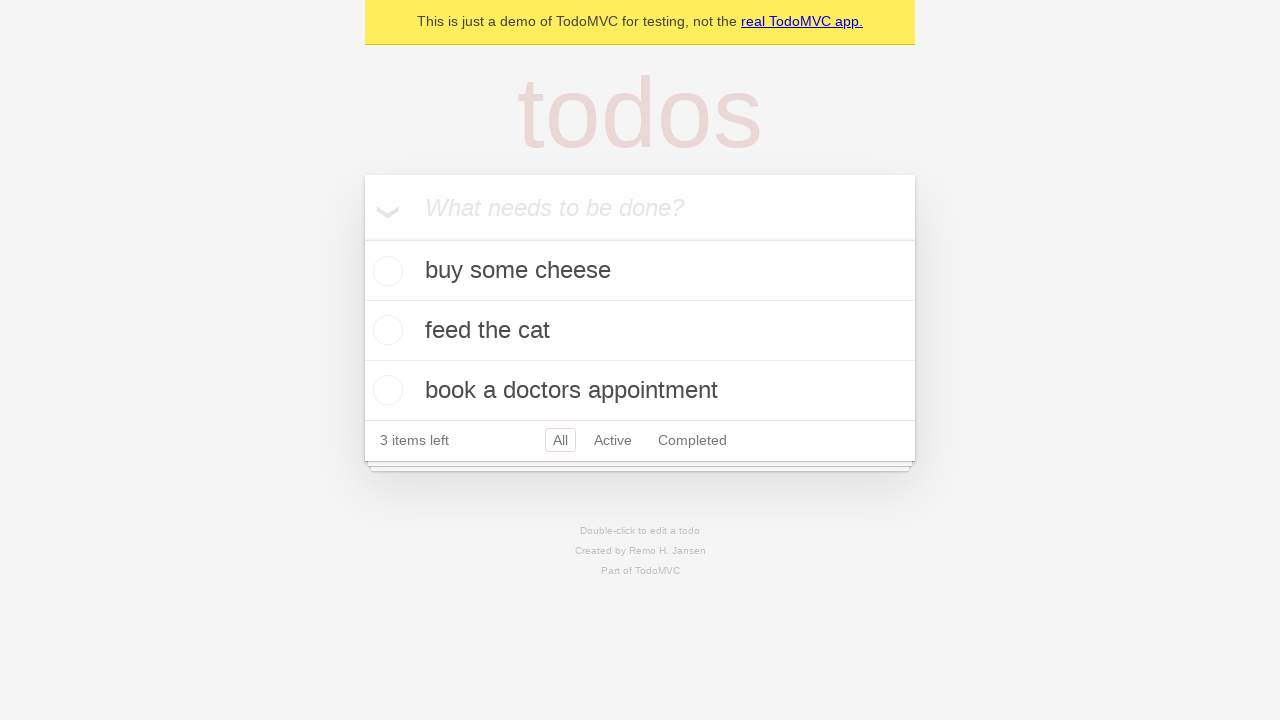

Filled todo input with 'test report showing' on internal:attr=[placeholder="What needs to be done?"i]
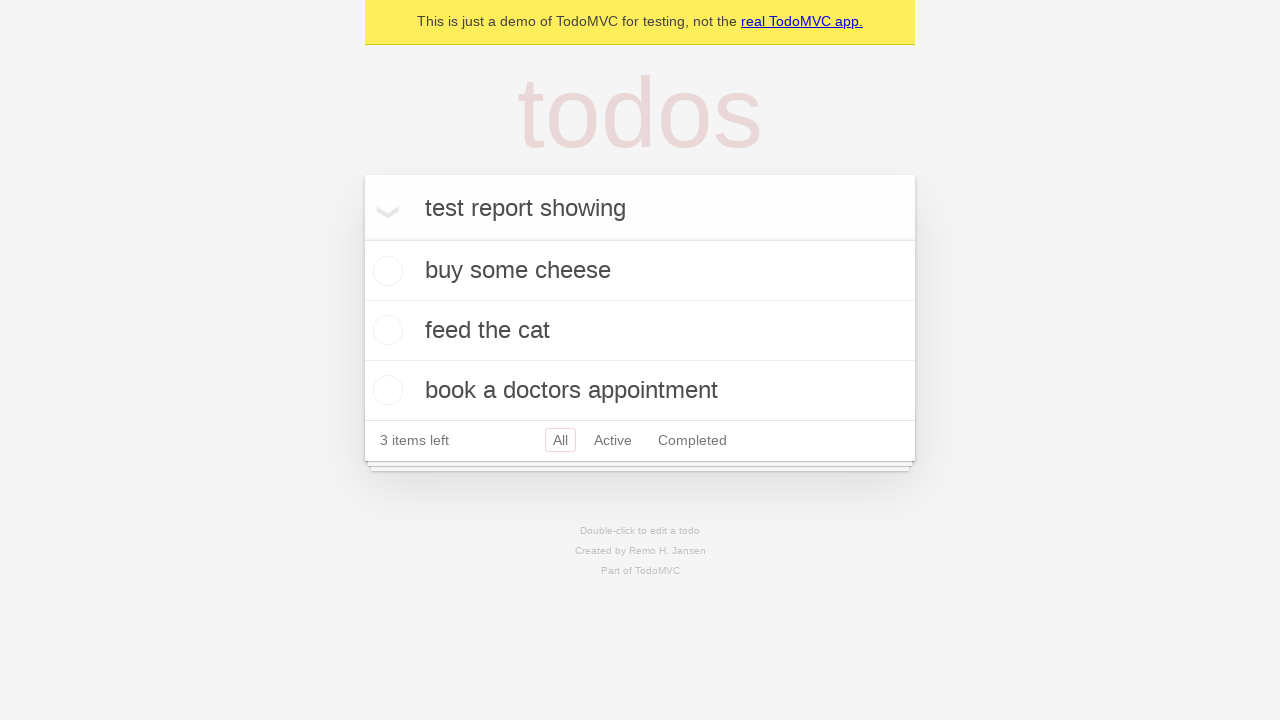

Pressed Enter to add todo item 'test report showing' on internal:attr=[placeholder="What needs to be done?"i]
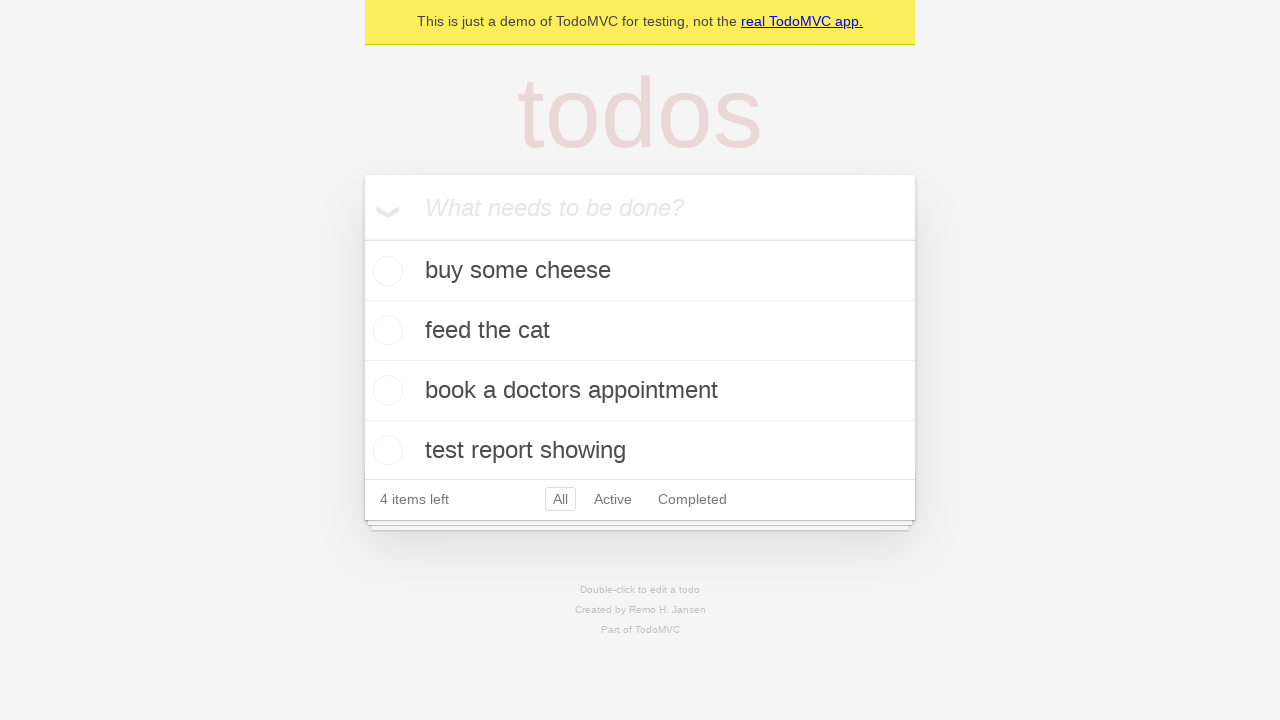

Todo counter element loaded and is visible
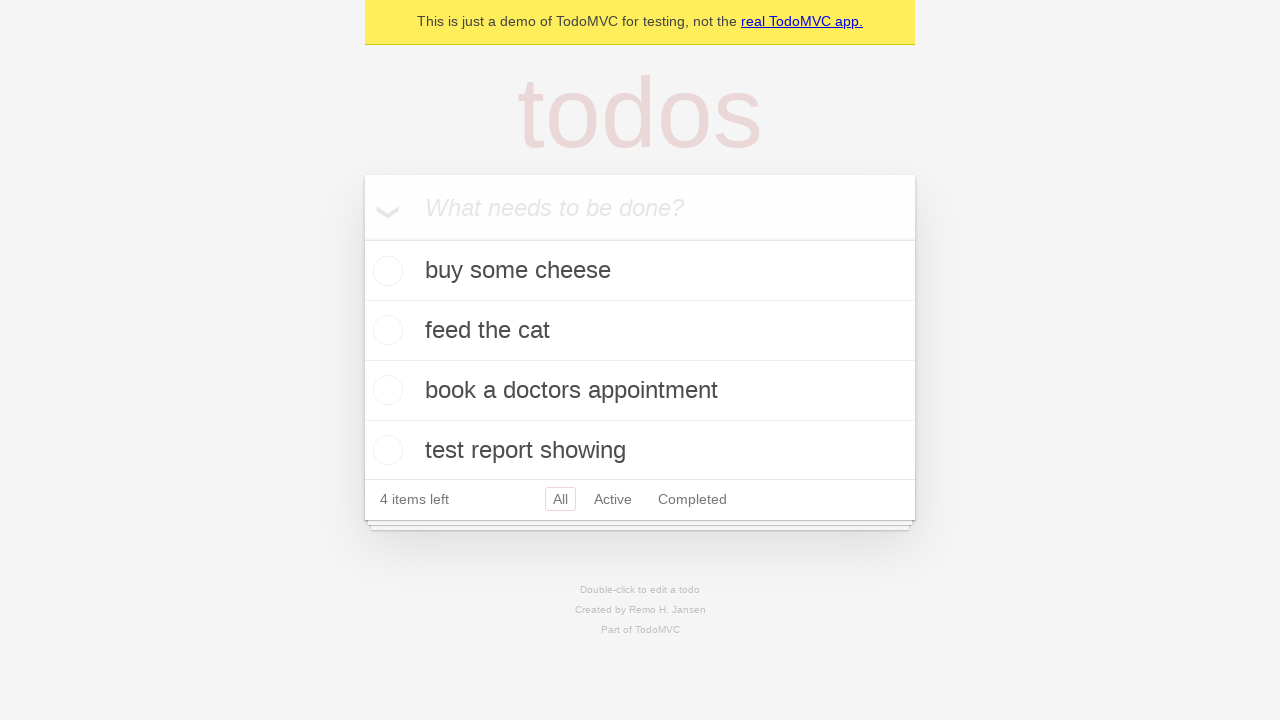

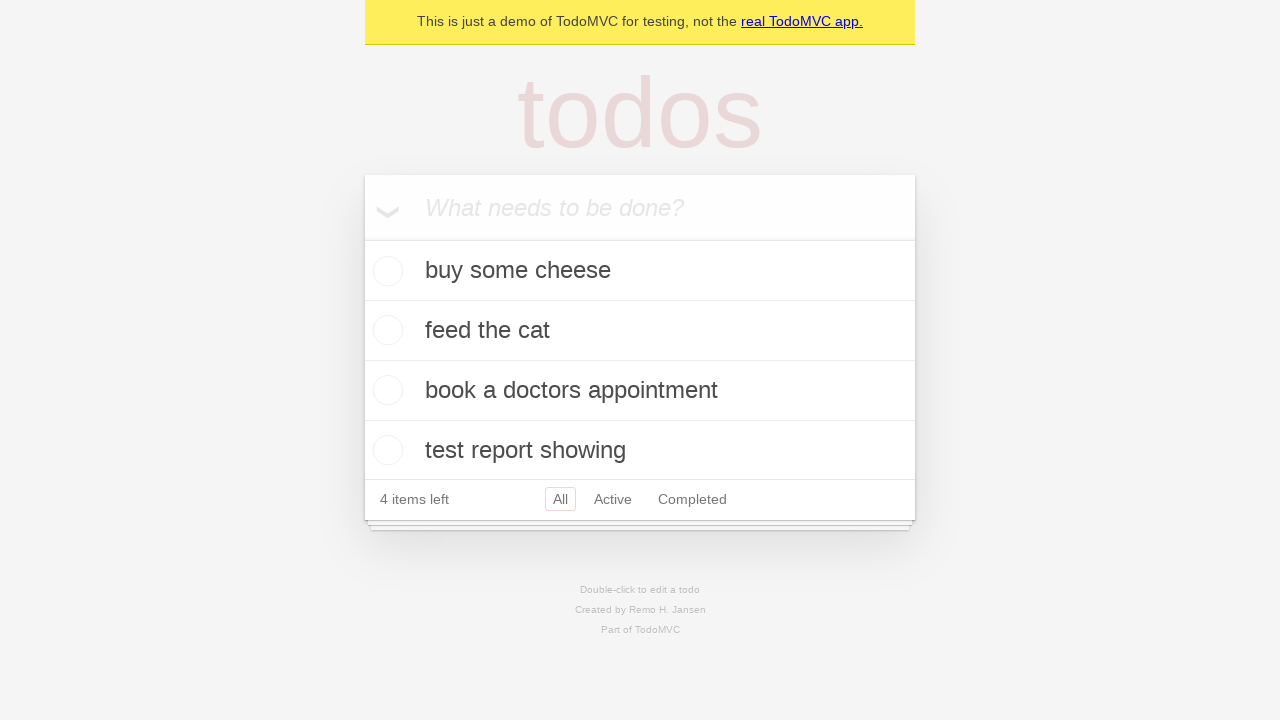